Tests text comparison functionality by entering text in the first input, copying it to the second input using keyboard shortcuts, and clicking the compare button to verify the comparison result

Starting URL: https://text-compare.com/

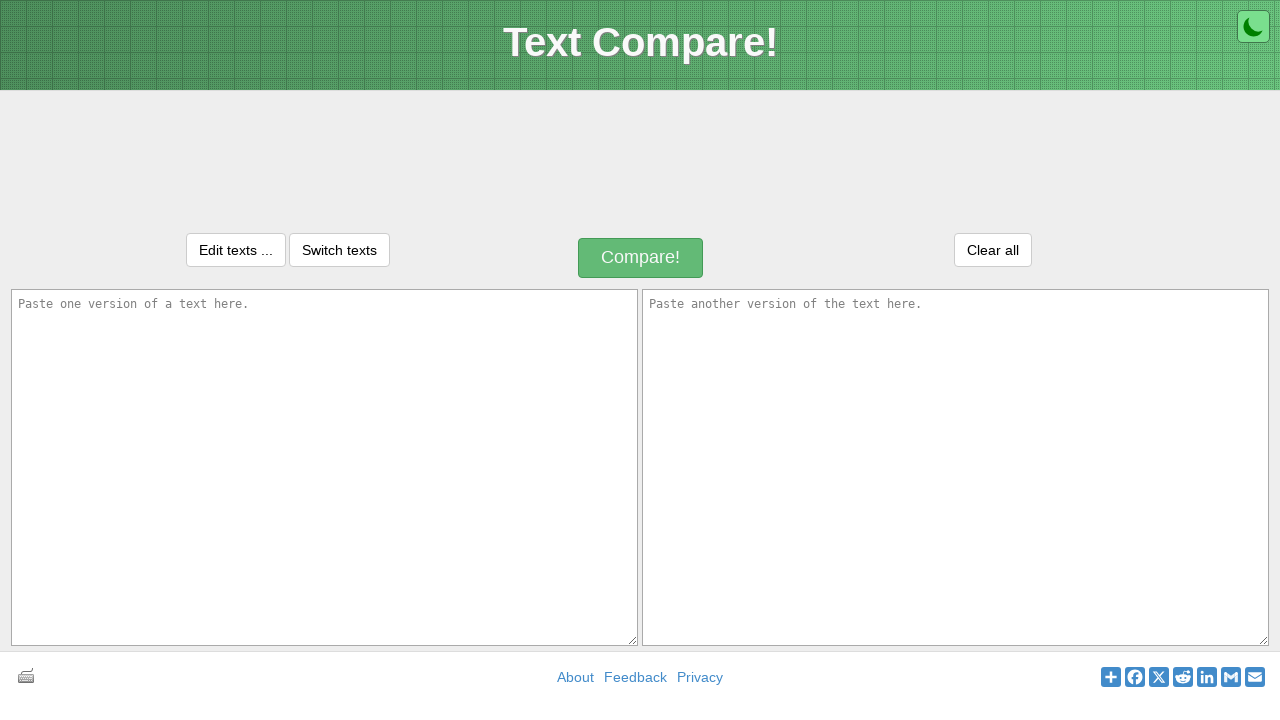

Entered 'Welcome to selenium' in the first textarea on textarea#inputText1
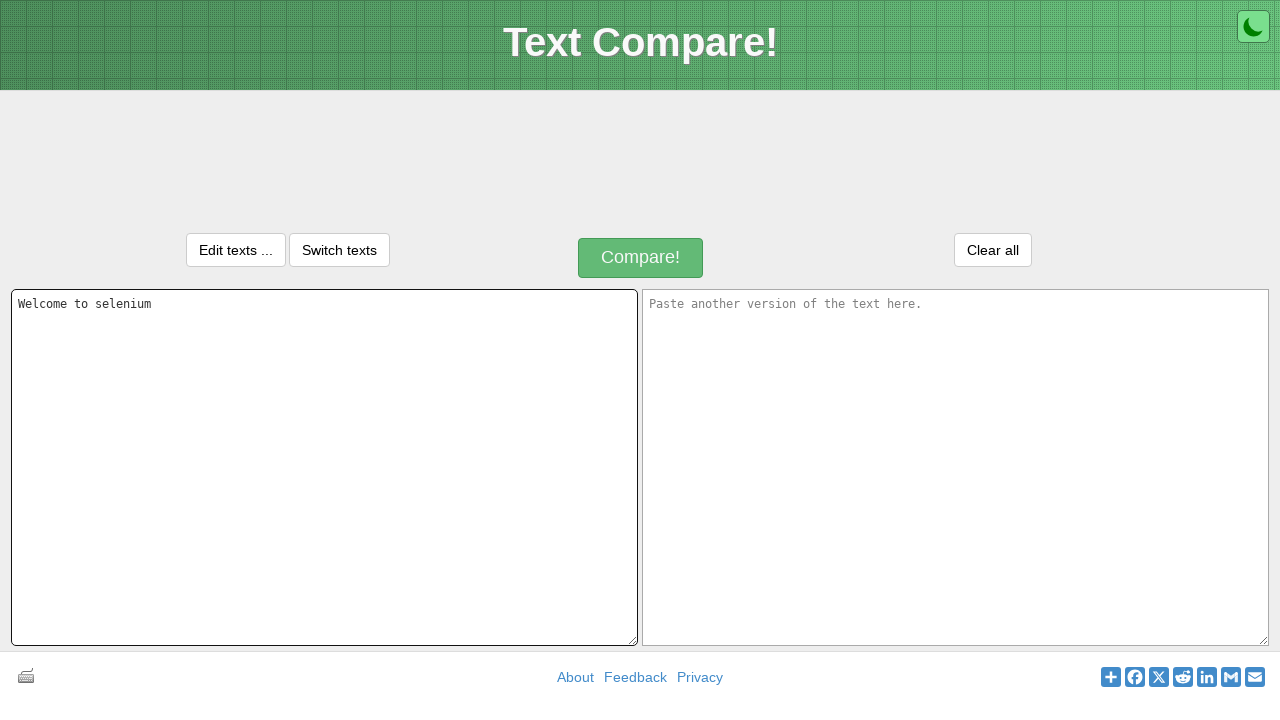

Clicked on the first textarea to focus it at (324, 467) on textarea#inputText1
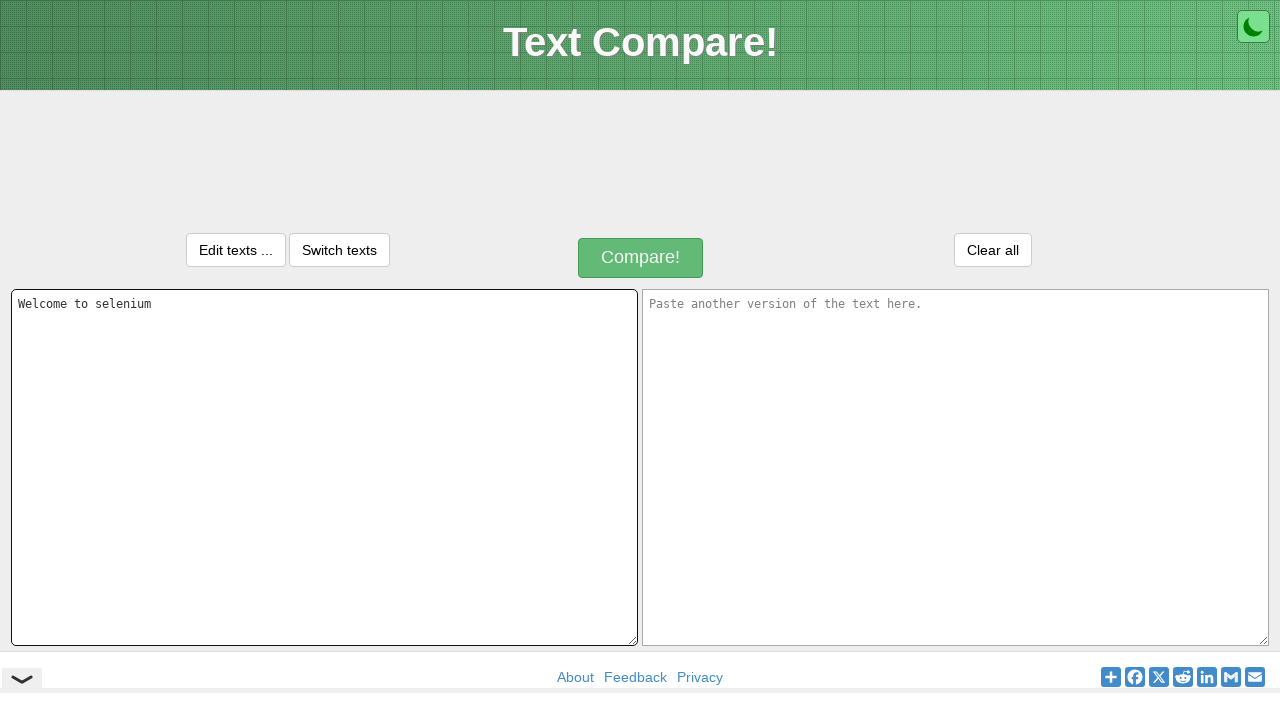

Selected all text in first textarea using Ctrl+A
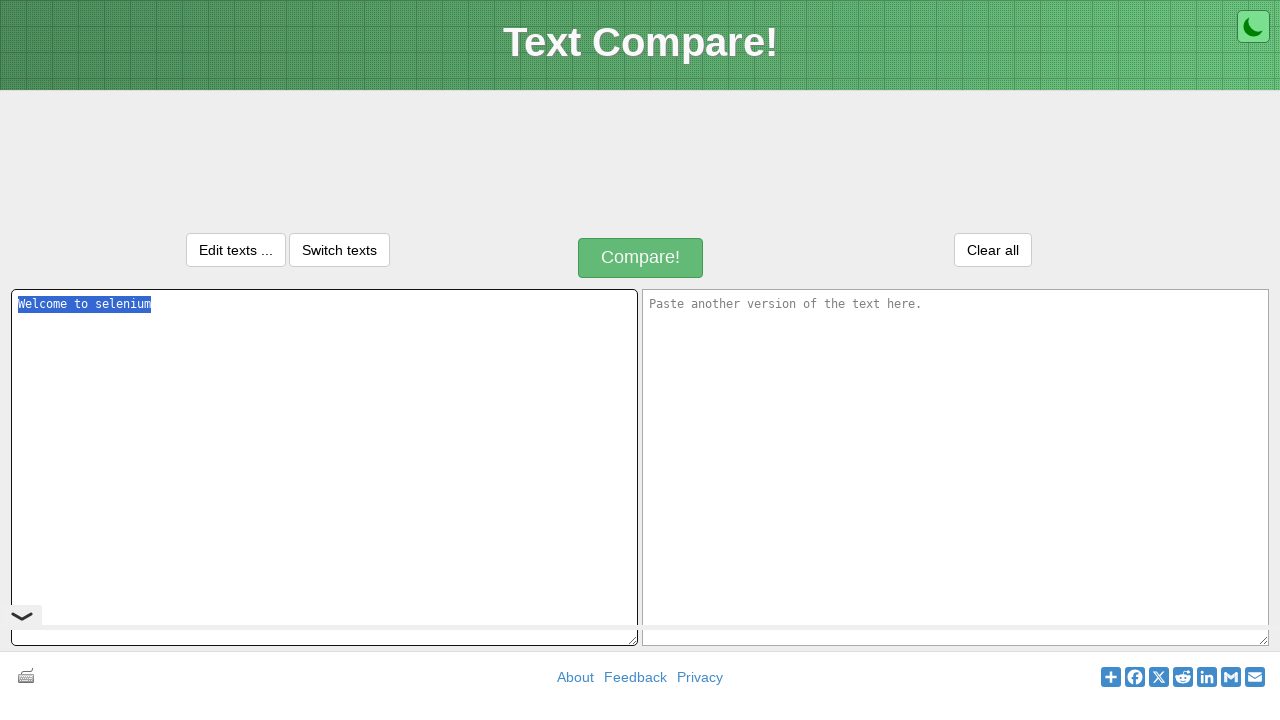

Copied selected text using Ctrl+C
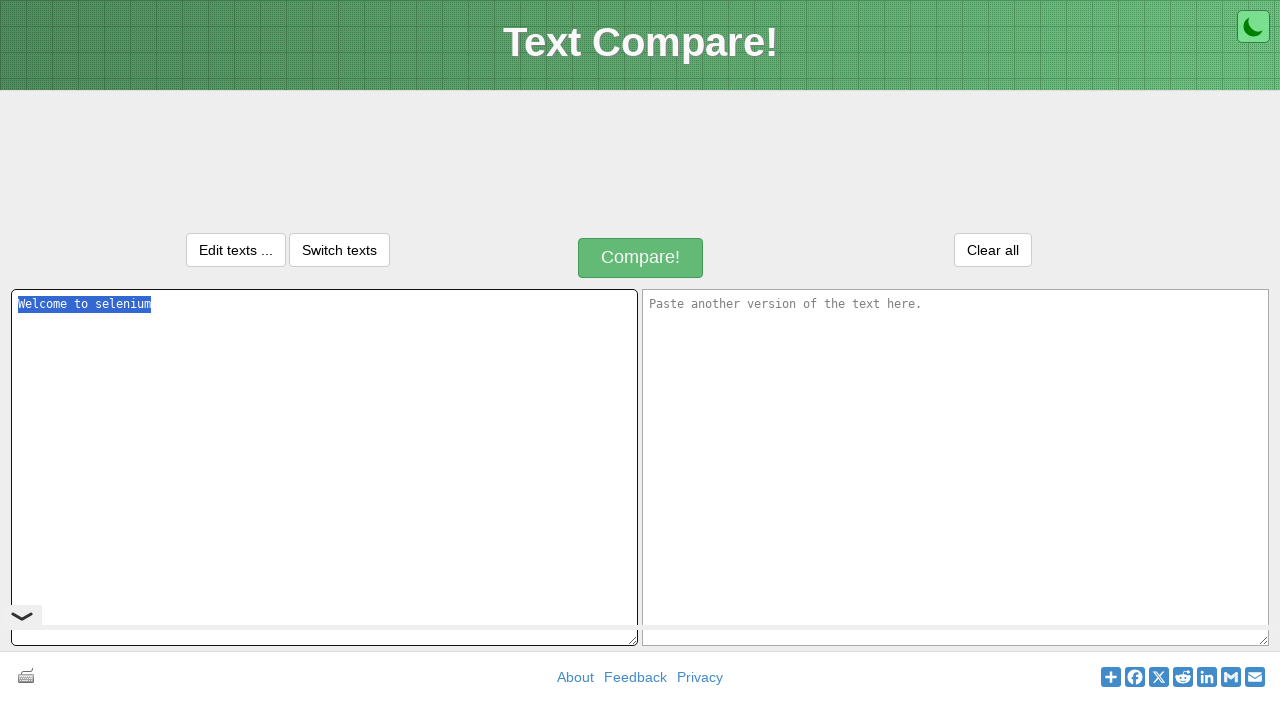

Moved focus to second textarea using Tab key
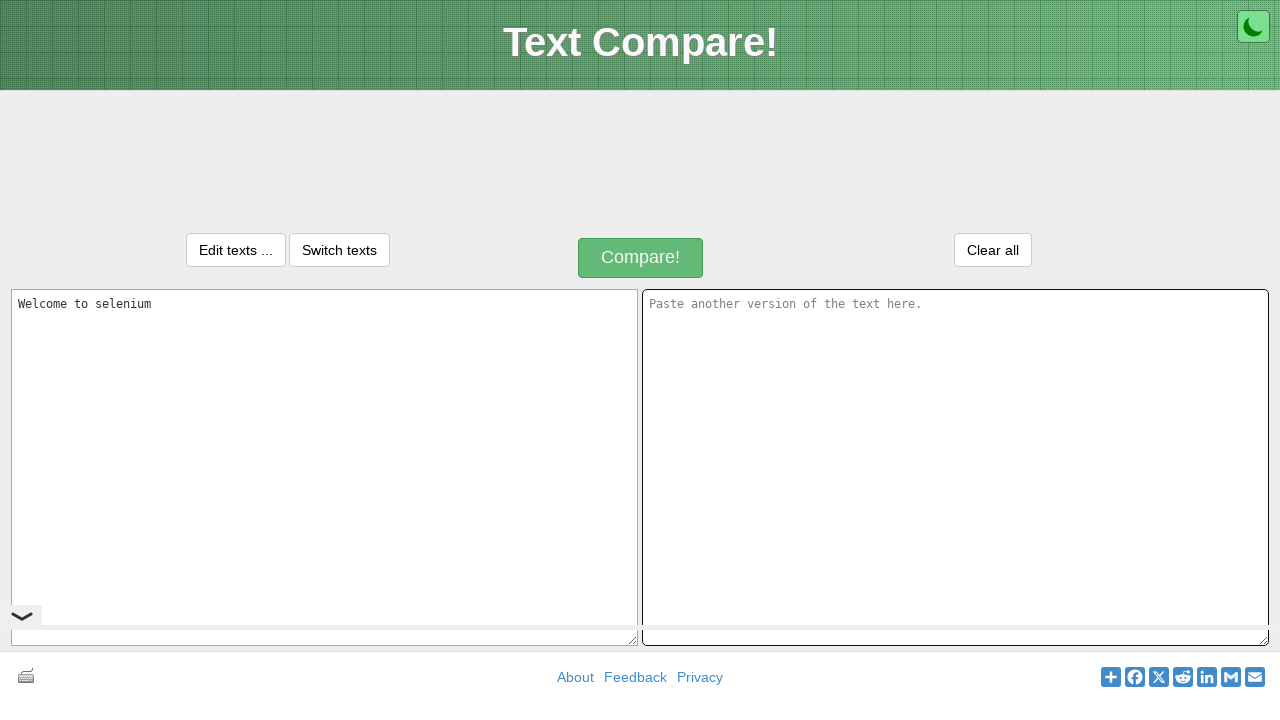

Pasted copied text into second textarea using Ctrl+V
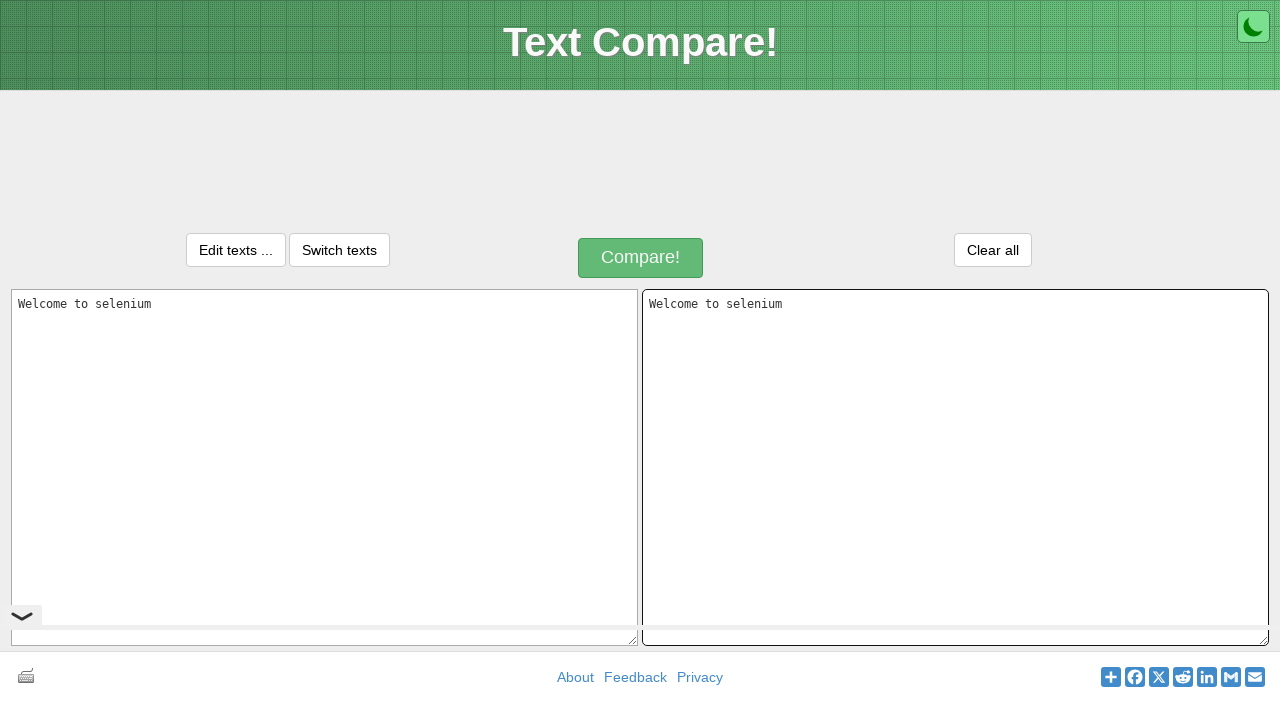

Clicked the compare button at (641, 258) on #compareButton
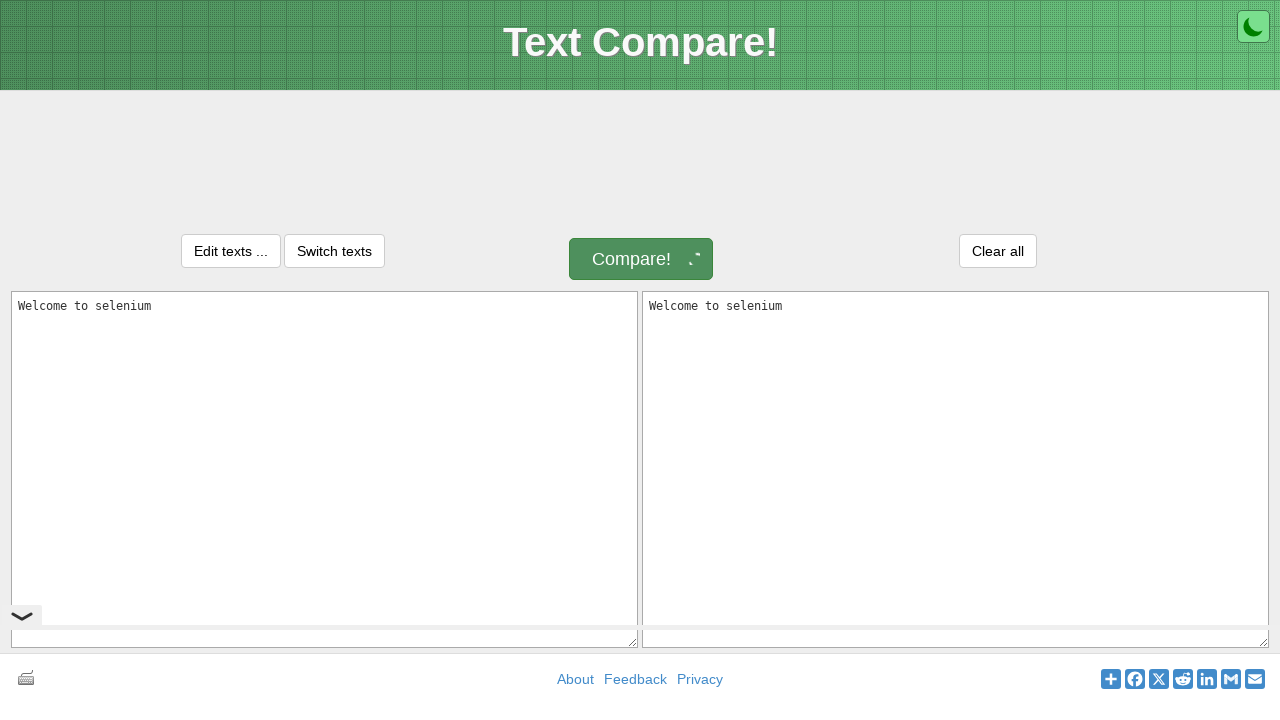

Comparison result message appeared
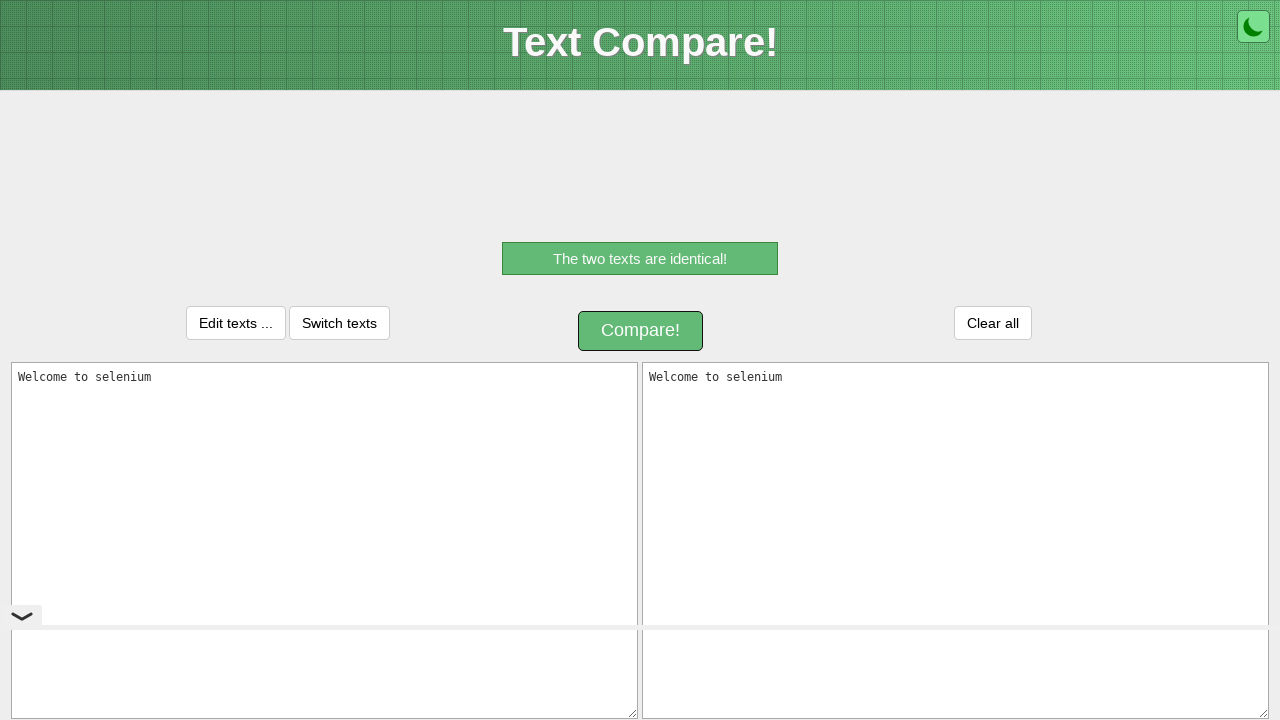

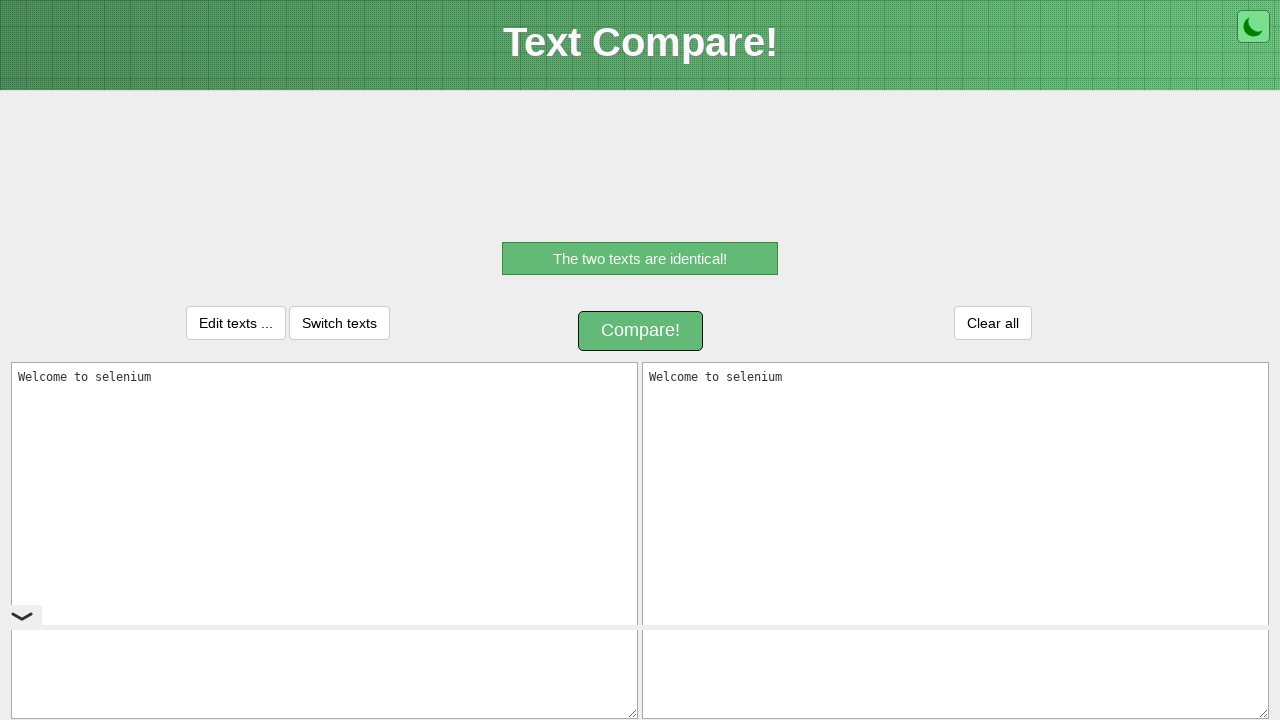